Tests drag and drop functionality on jQueryUI by dragging an element and dropping it onto a target droppable area, then verifying the drop was successful.

Starting URL: https://jqueryui.com/droppable/

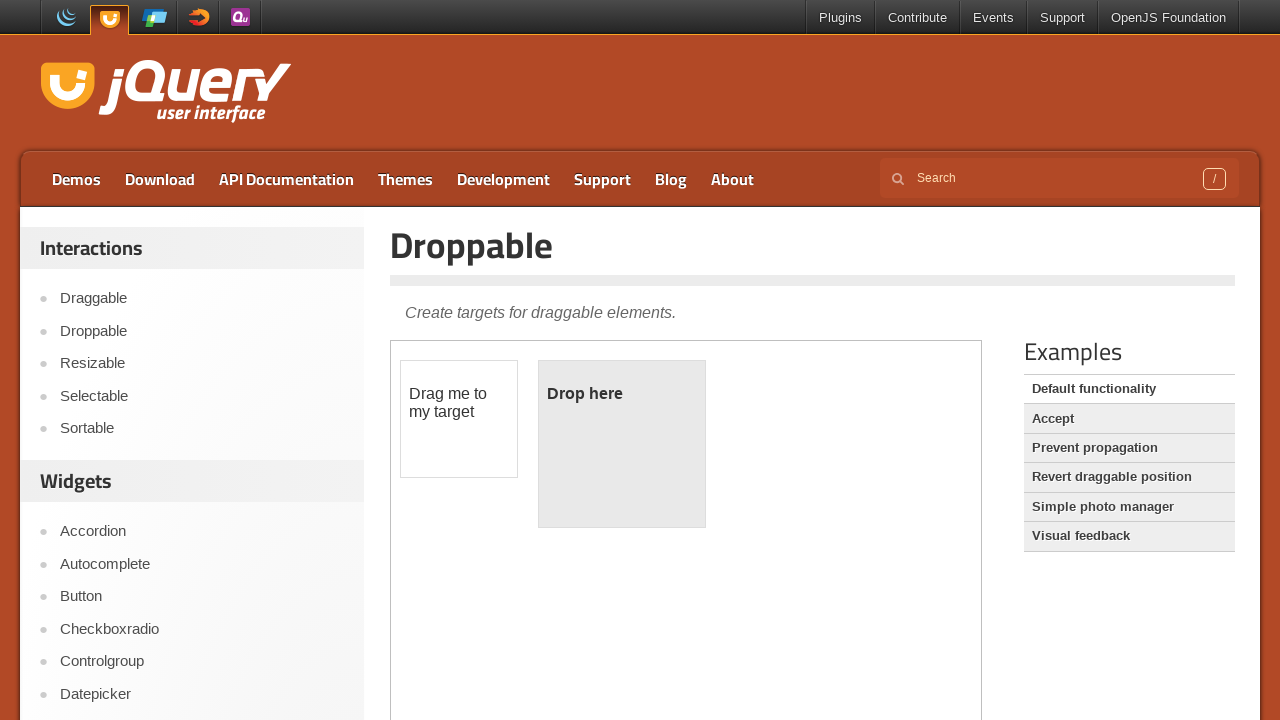

Located iframe with class demo-frame
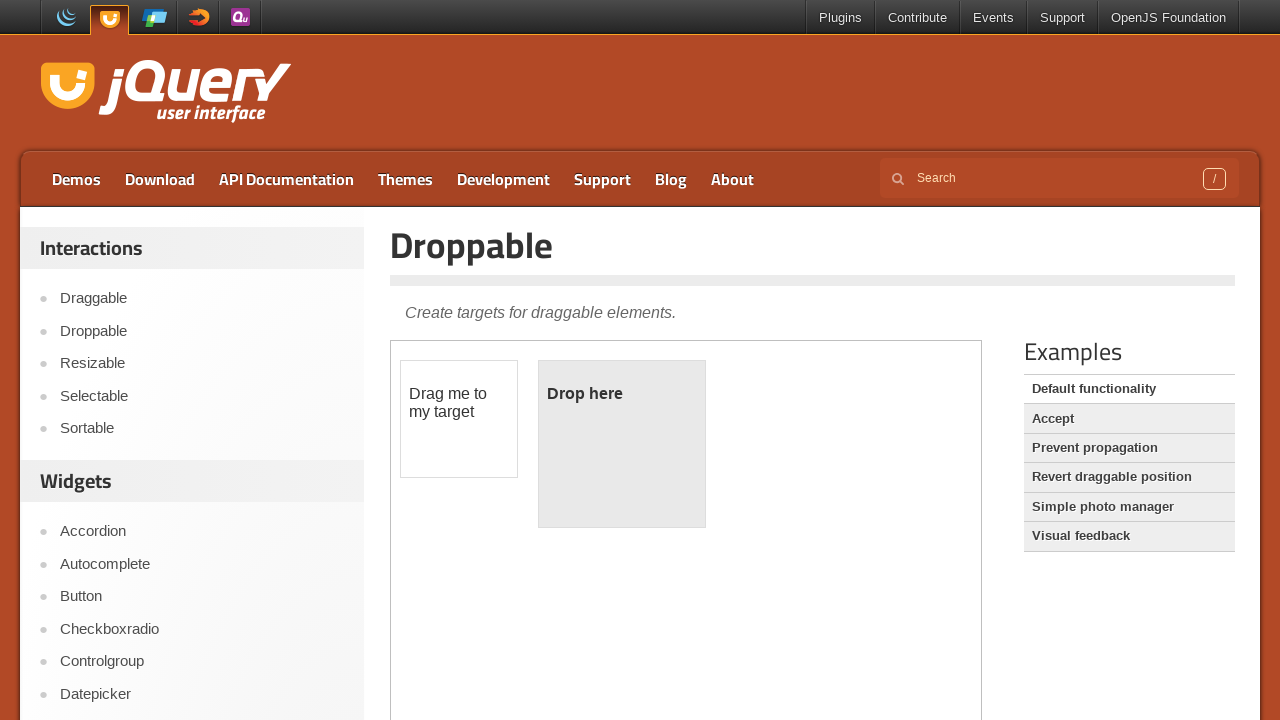

Located draggable element with id draggable
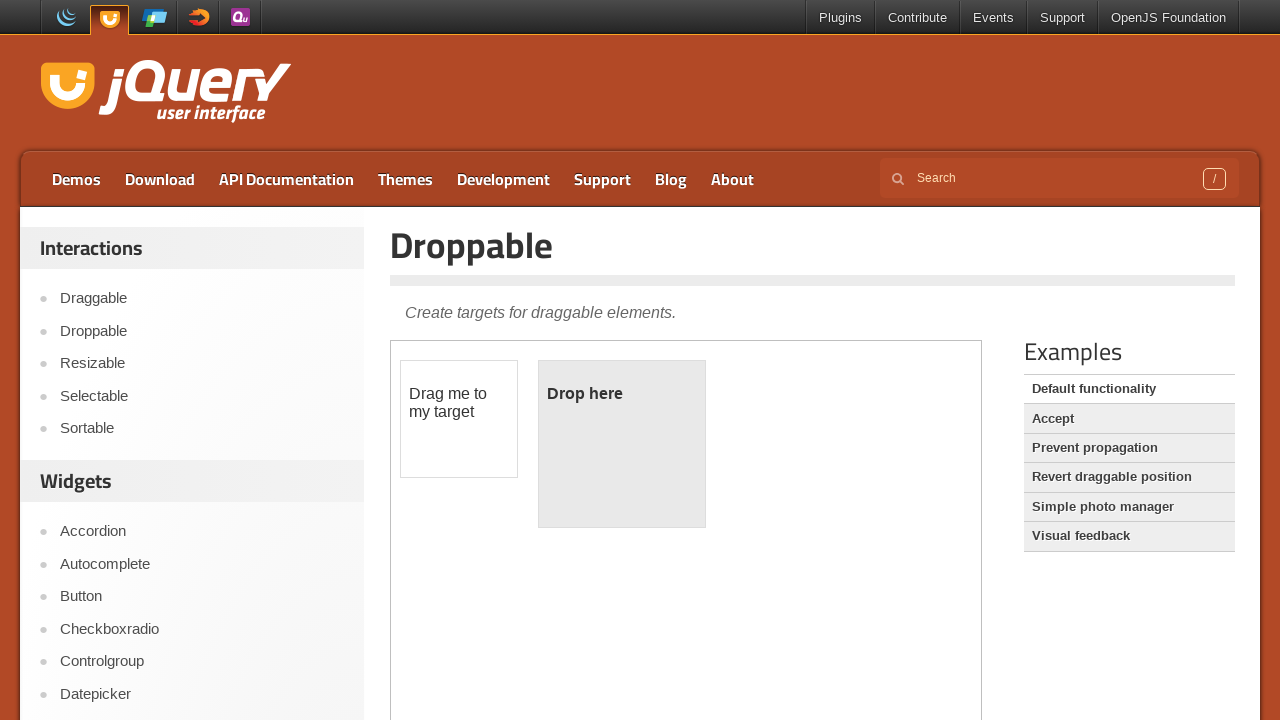

Located droppable element with id droppable
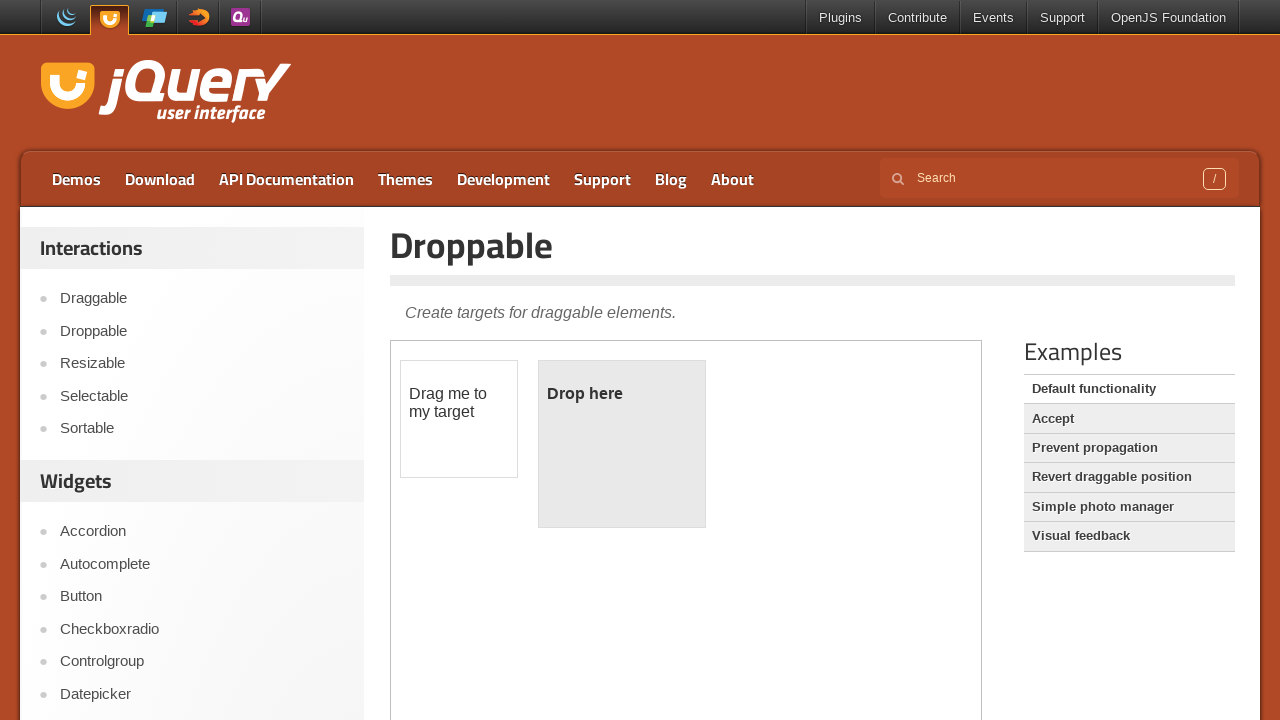

Waited for draggable element to be ready
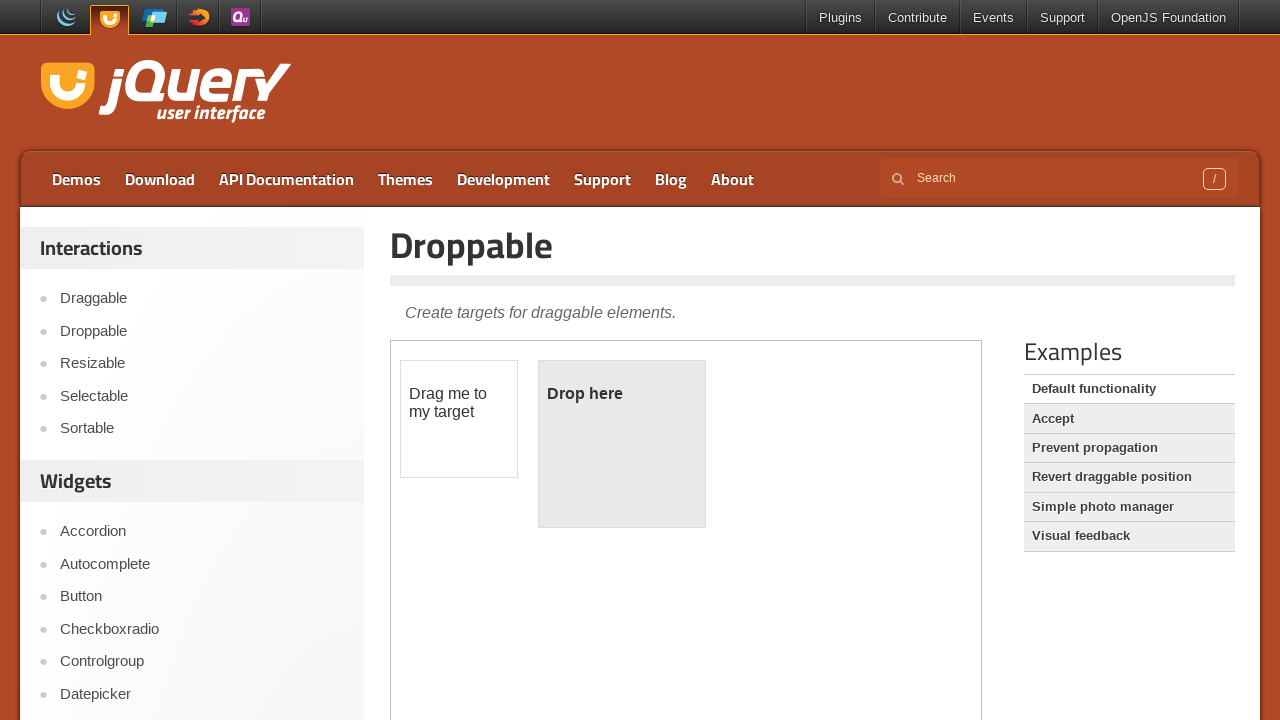

Waited for droppable element to be ready
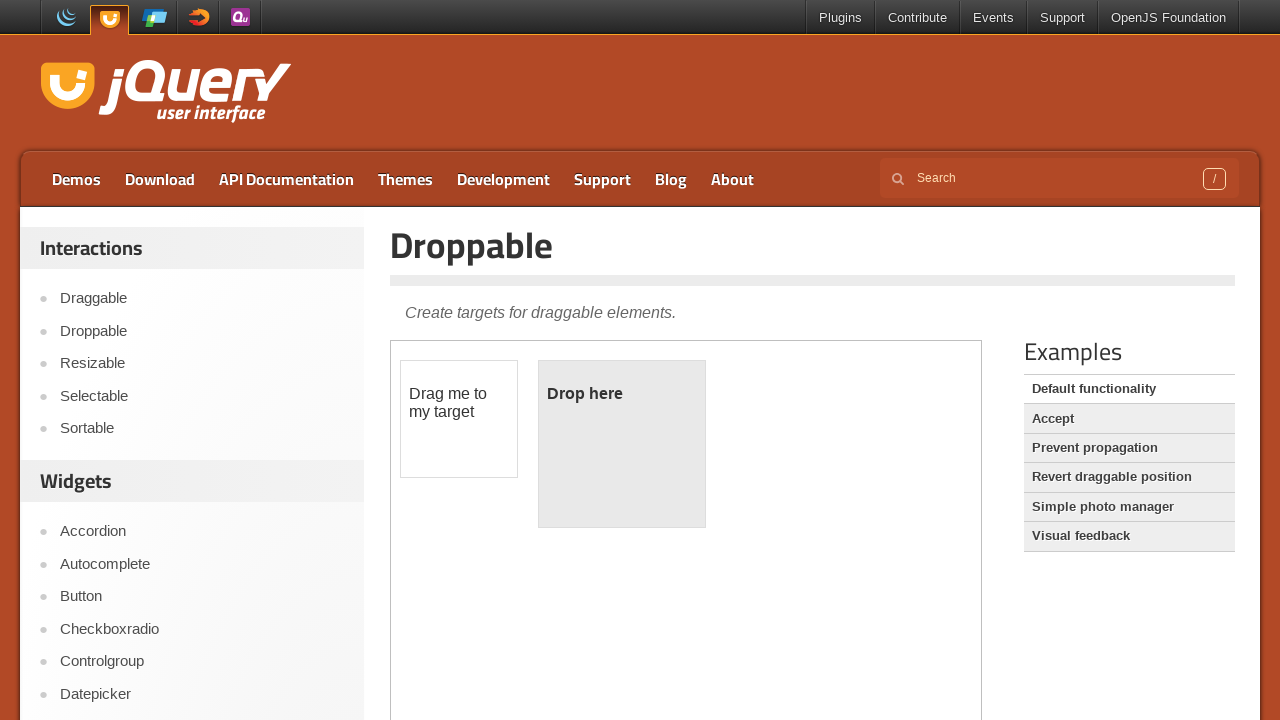

Dragged draggable element onto droppable element at (622, 444)
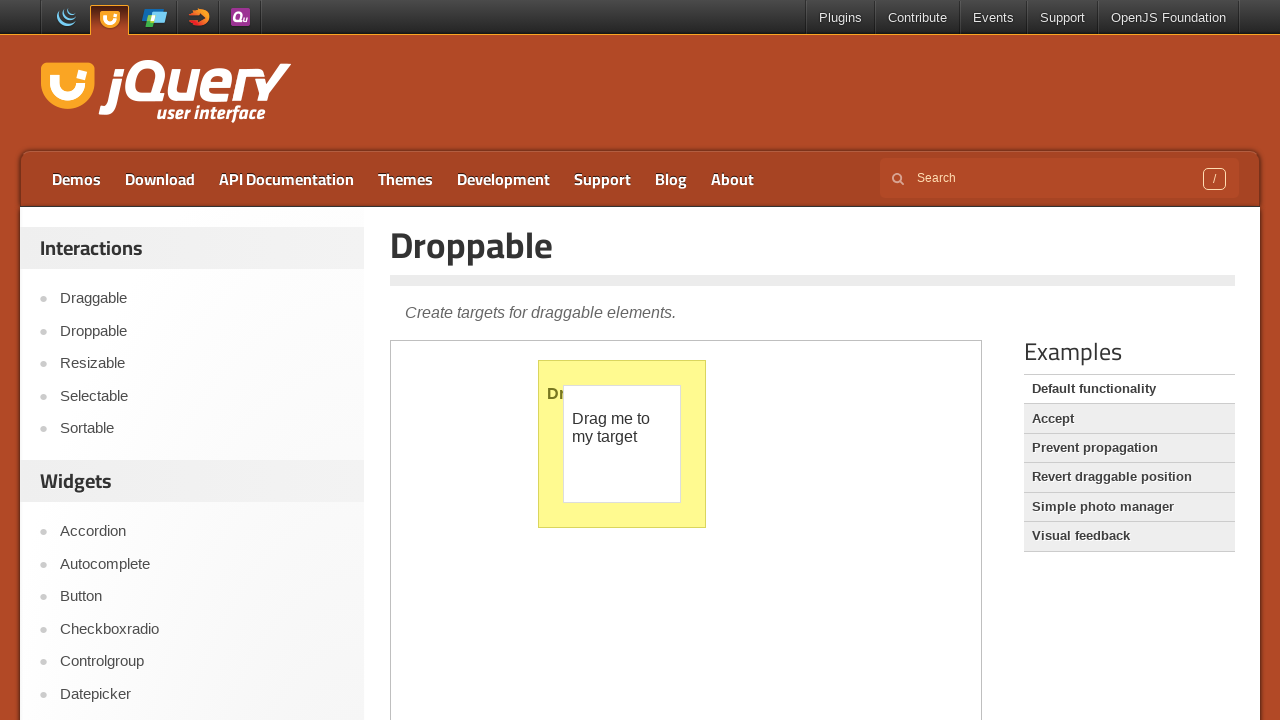

Verified drop was successful - 'Dropped' text found in droppable element
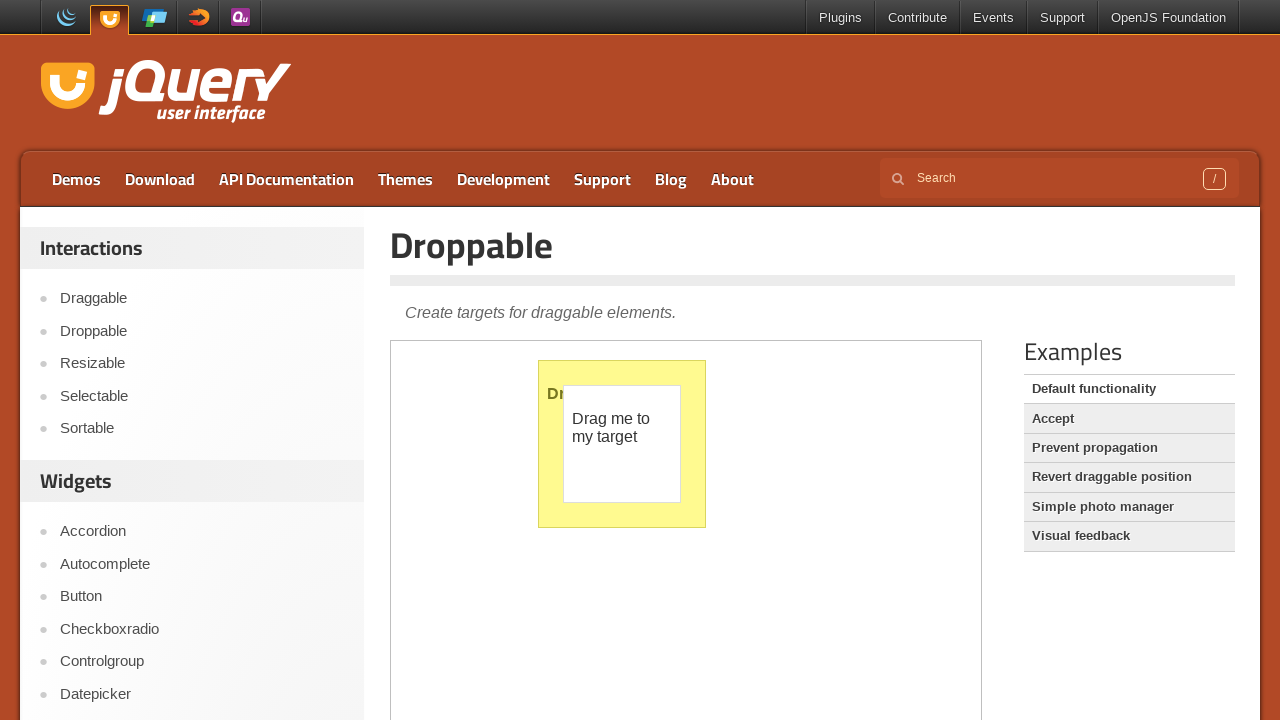

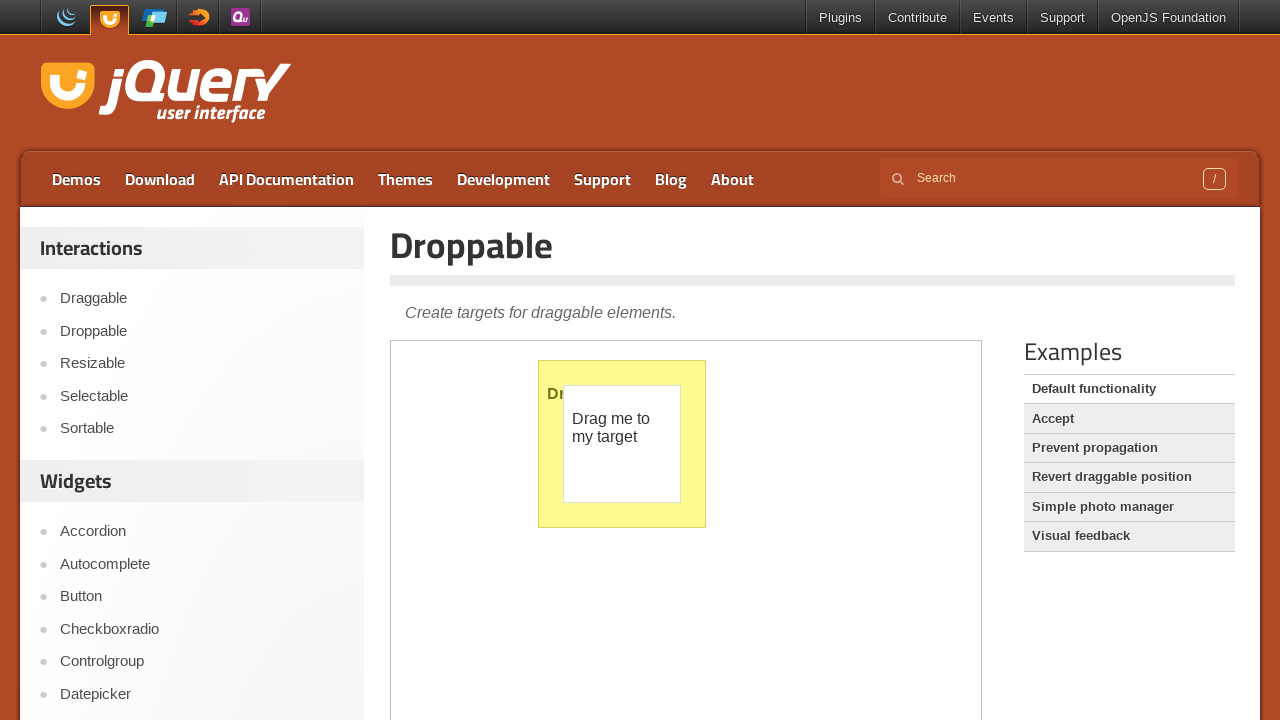